Tests checkbox functionality on Selenium's web form demo page by clicking a checkbox and submitting the form, then verifying the success message

Starting URL: https://www.selenium.dev/selenium/web/web-form.html

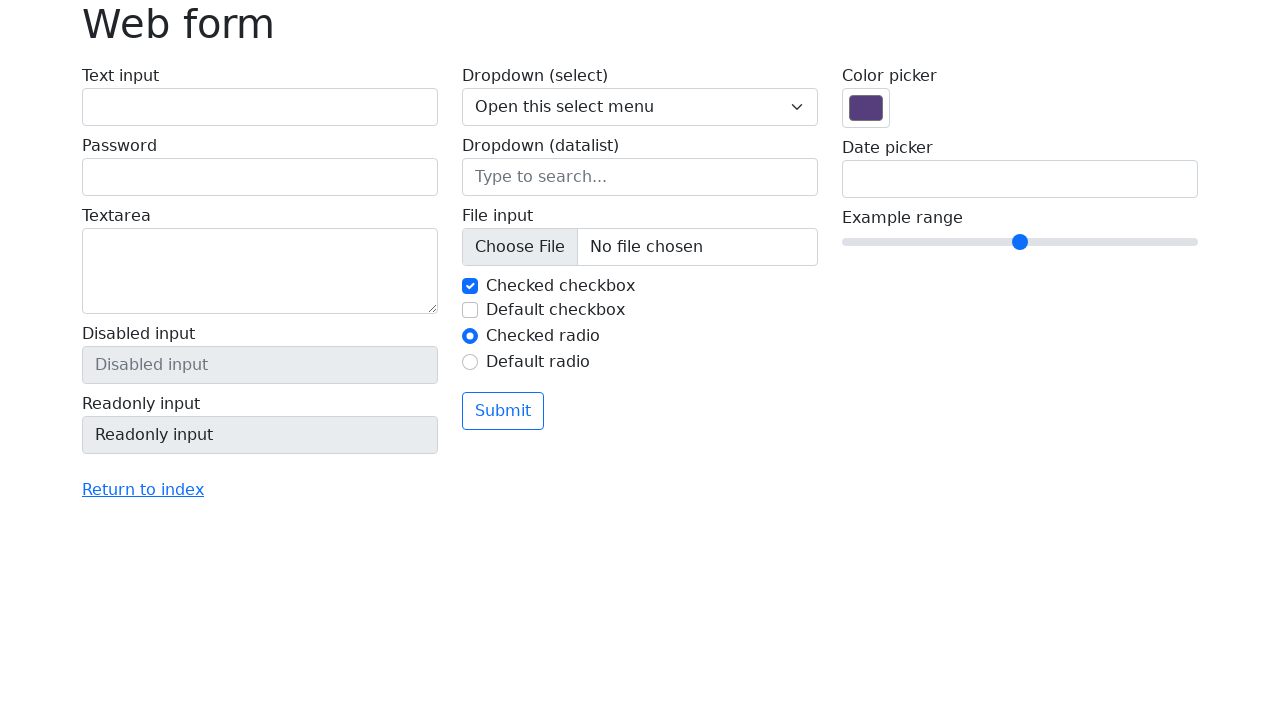

Navigated to Selenium web form demo page
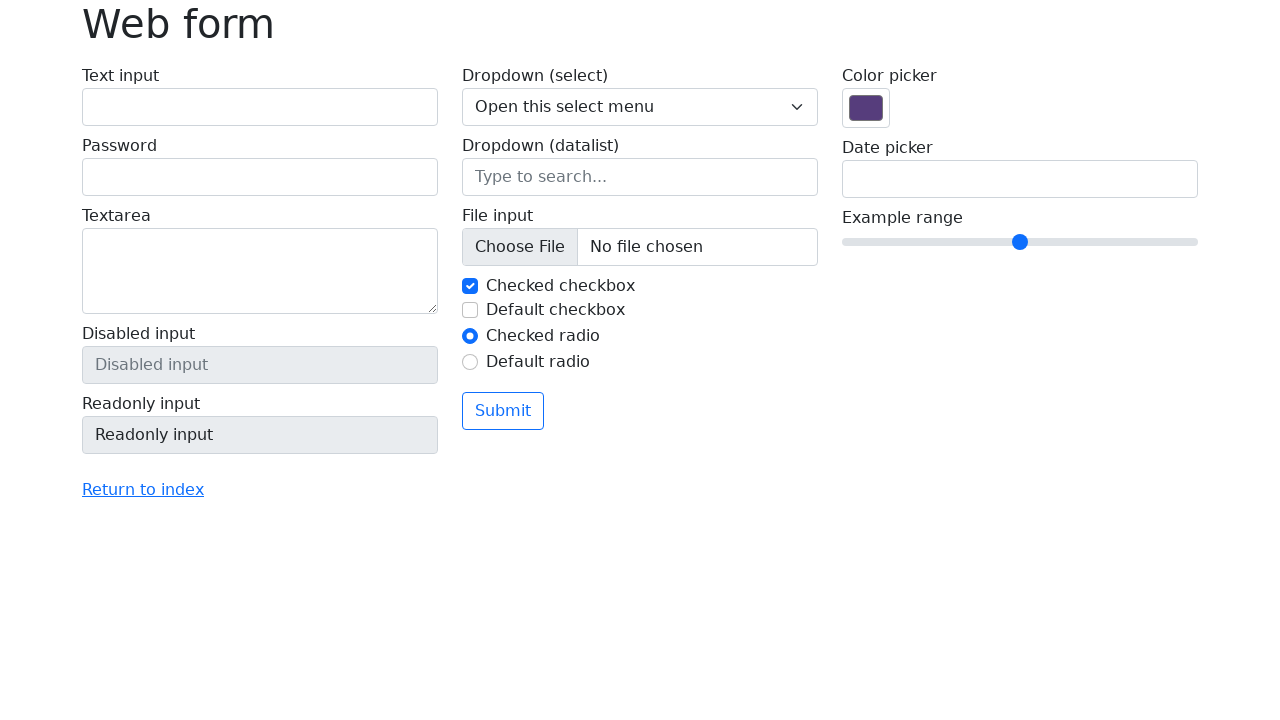

Clicked the second checkbox at (470, 310) on #my-check-2
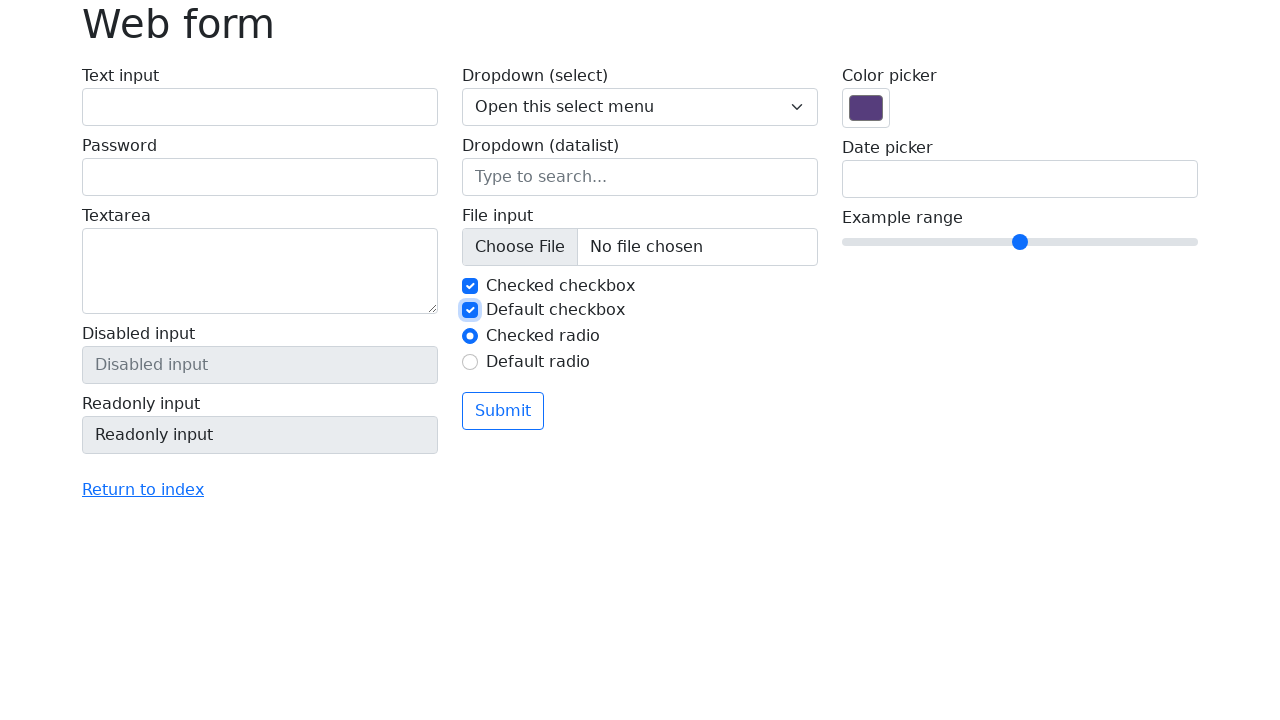

Clicked the submit button at (503, 411) on button.btn.btn-outline-primary.mt-3
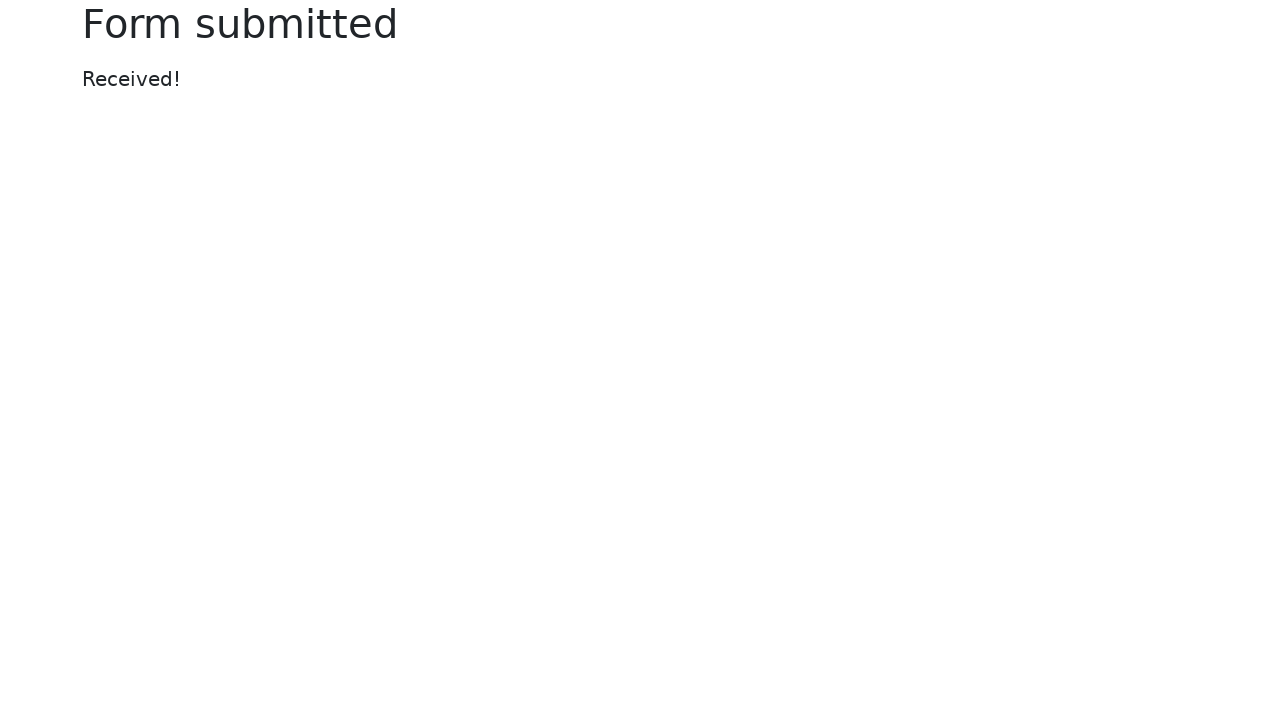

Success message appeared on the page
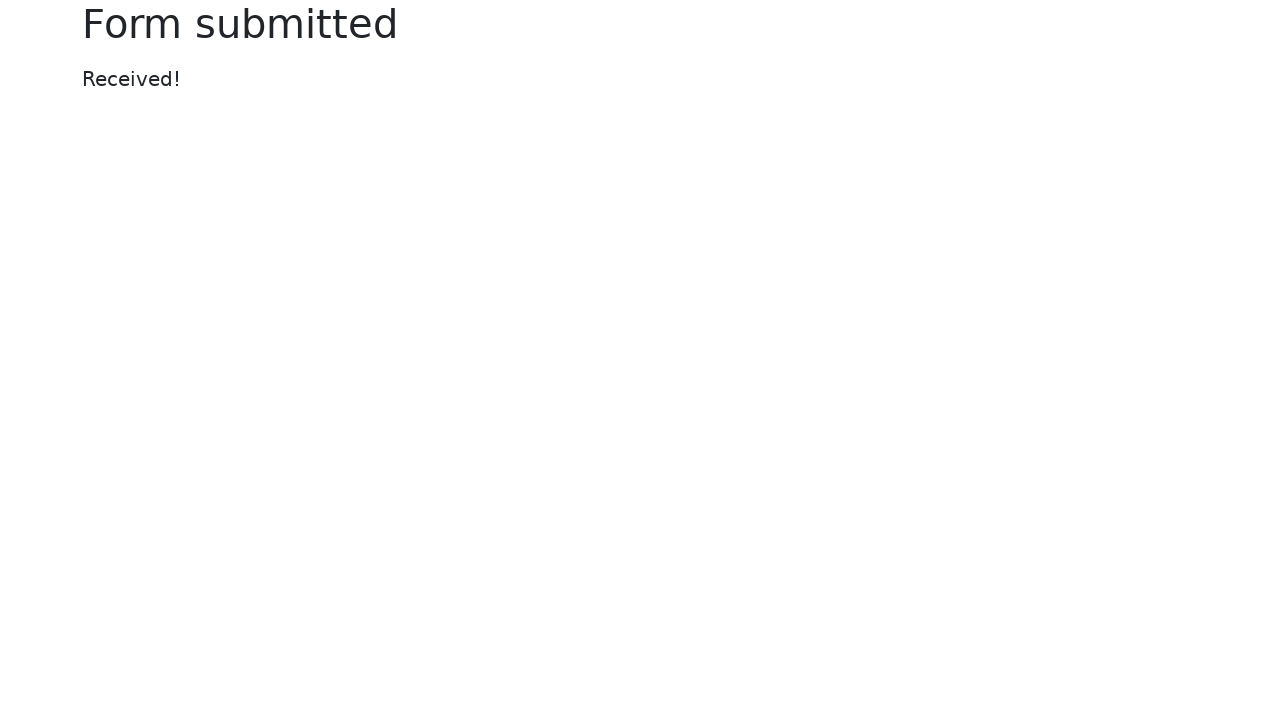

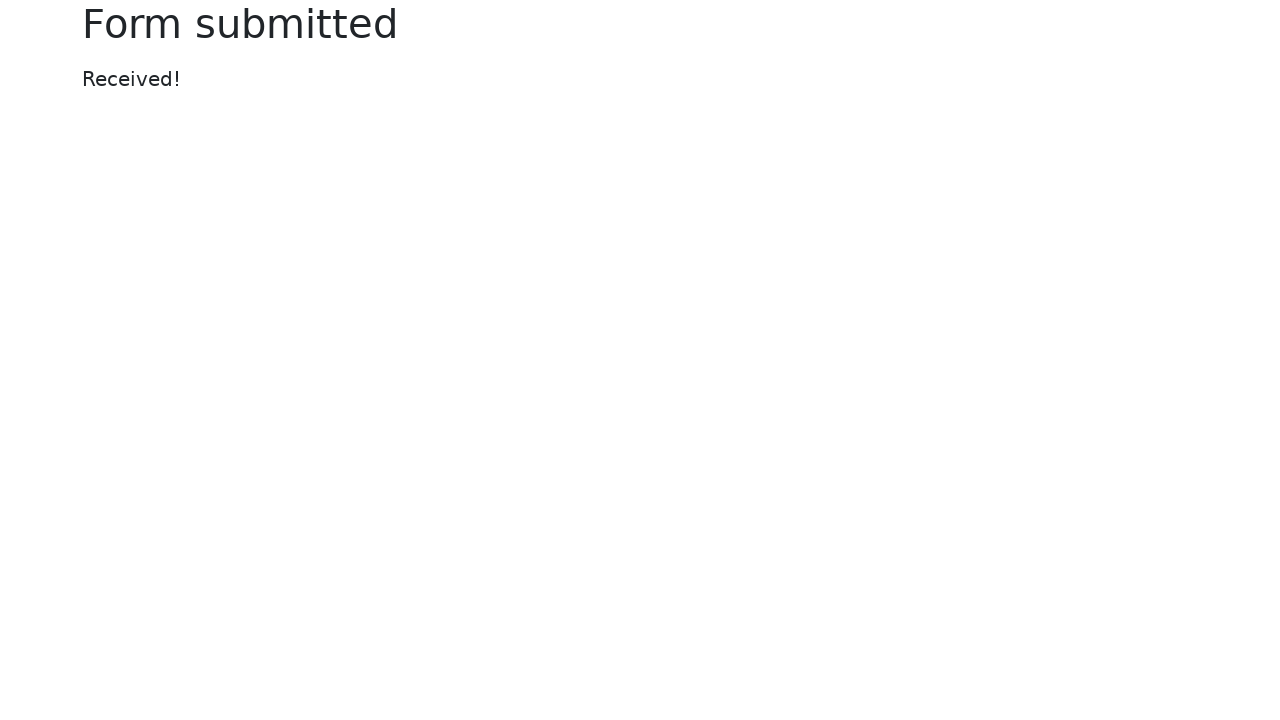